Tests that sides 10, 10, 2 correctly identifies as "Isosceles" triangle

Starting URL: https://testpages.eviltester.com/styled/apps/triangle/triangle001.html

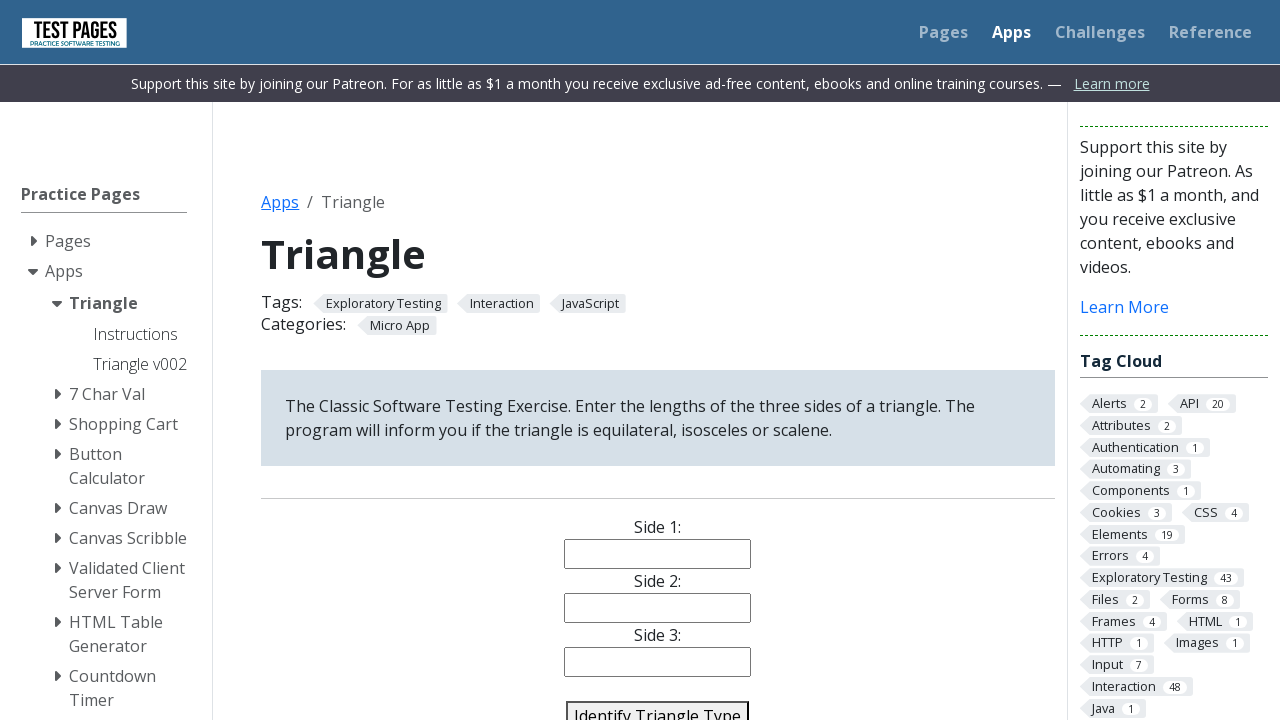

Navigated to triangle identification test page
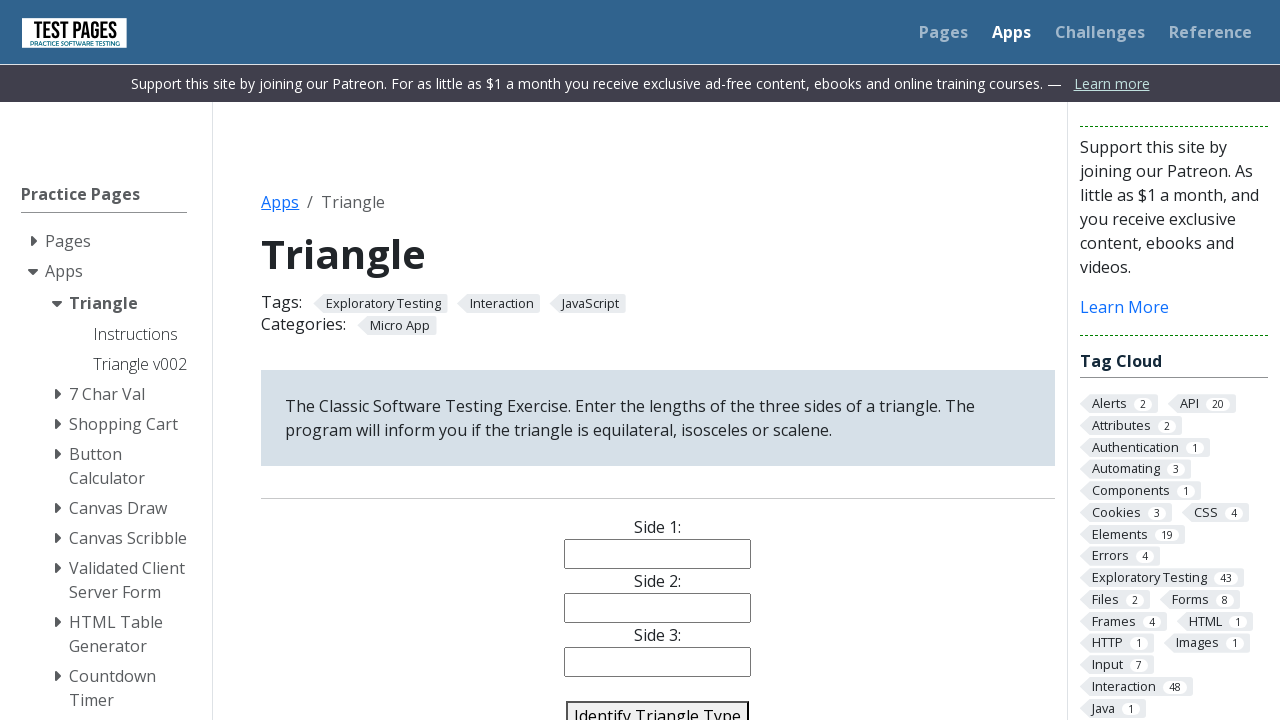

Filled side1 input with value '10' on input[name='side1']
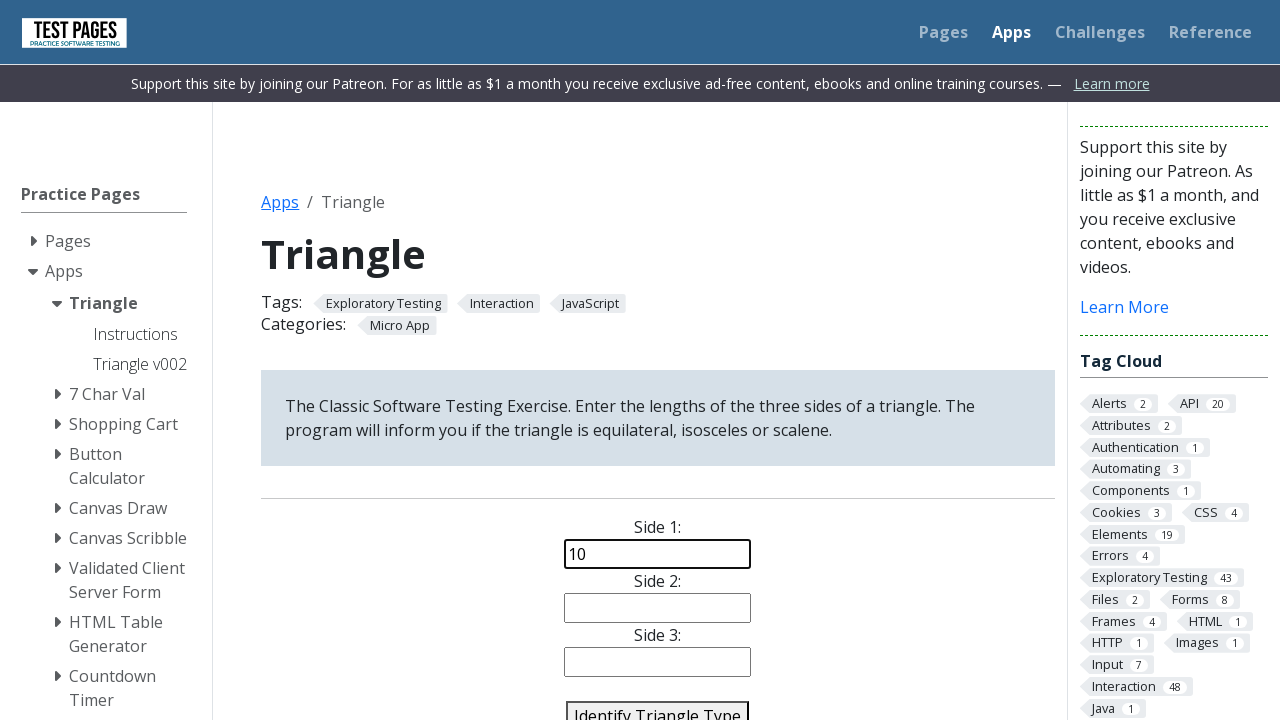

Filled side2 input with value '10' on input[name='side2']
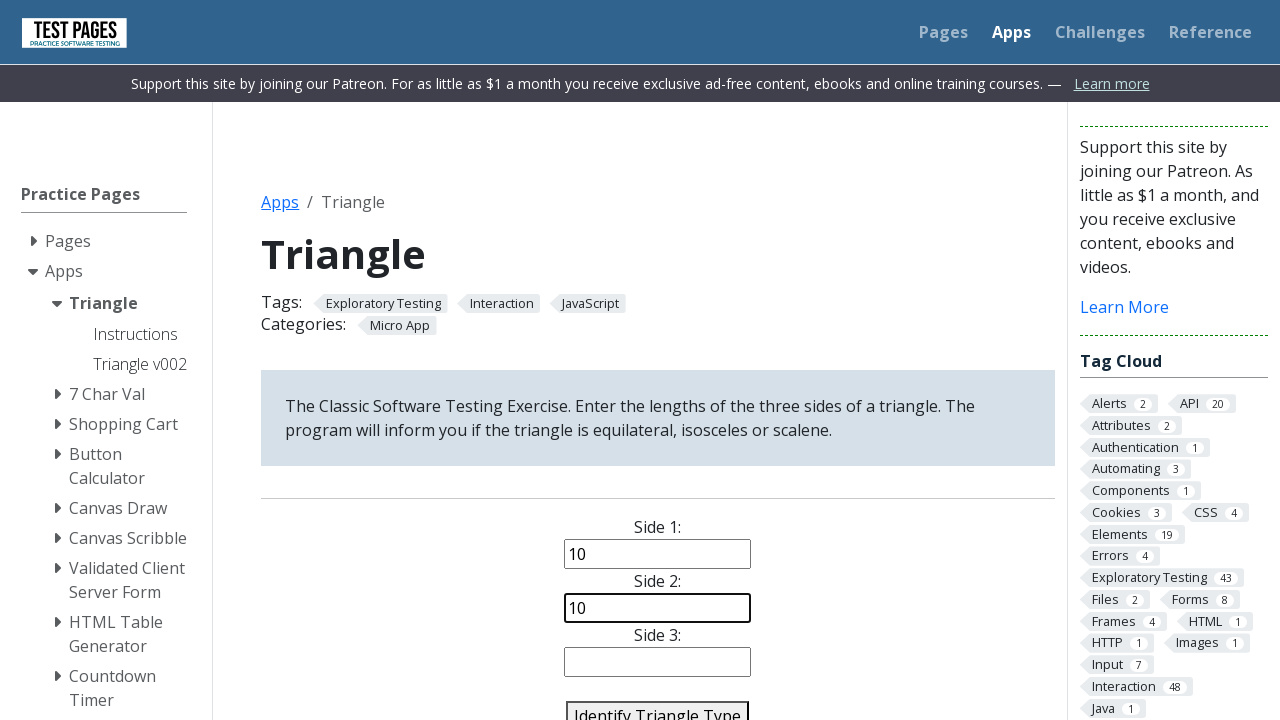

Filled side3 input with value '2' on input[name='side3']
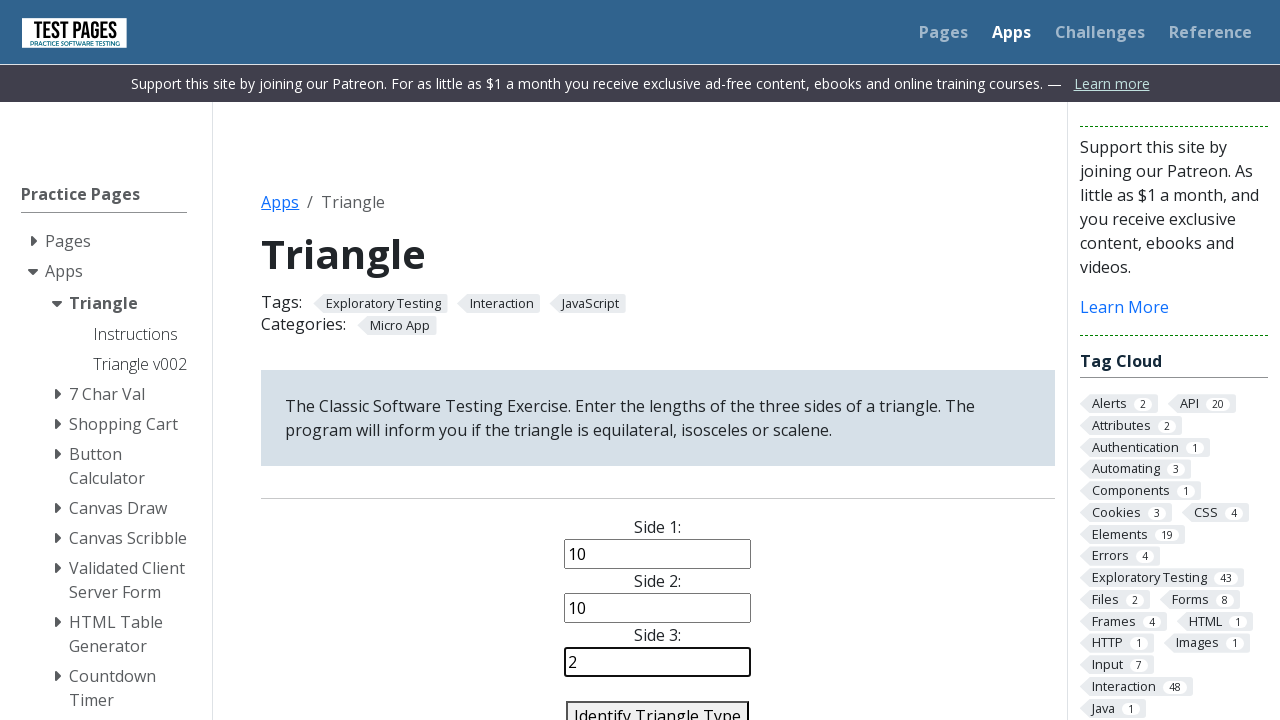

Clicked identify triangle button at (658, 705) on #identify-triangle-action
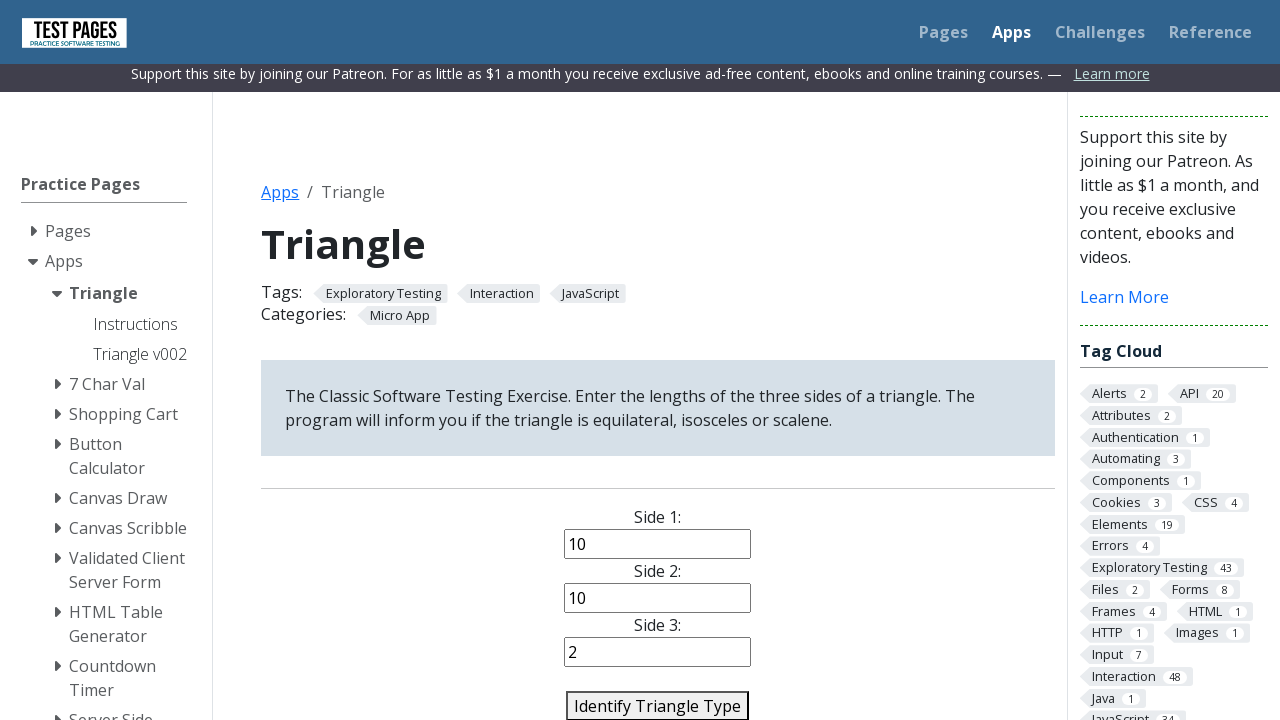

Retrieved triangle type result: 'Isosceles'
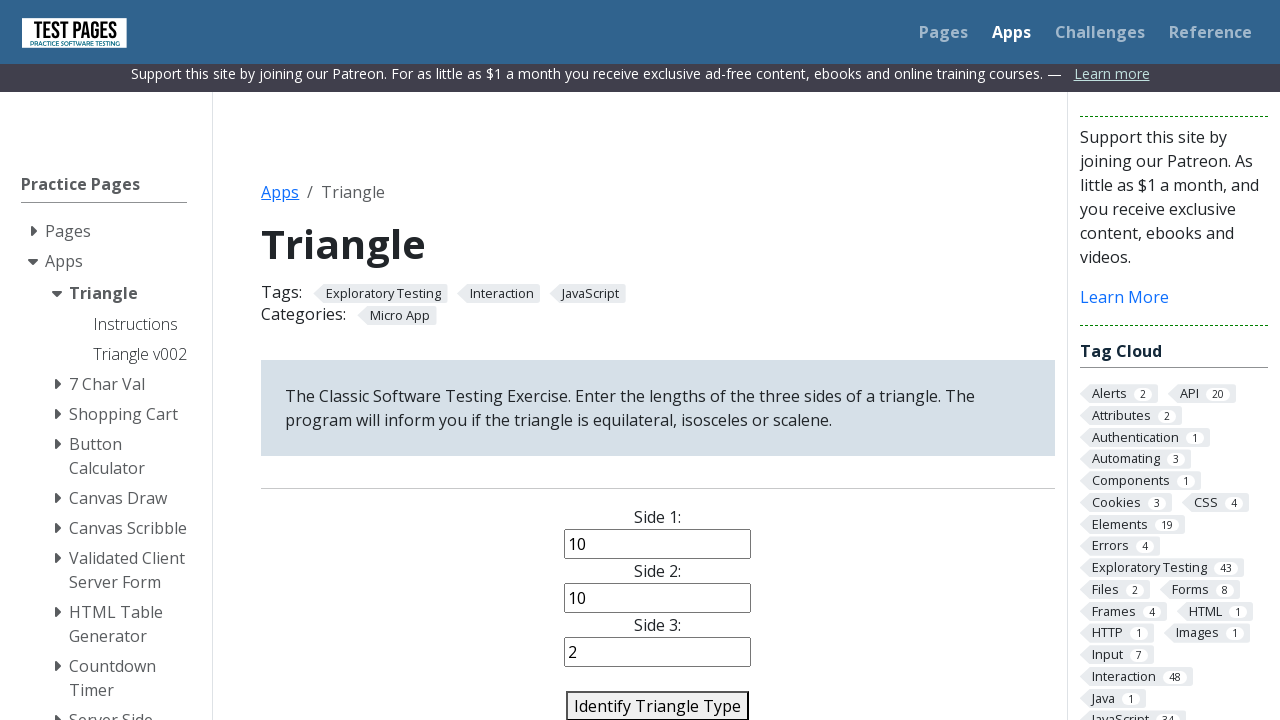

Assertion passed: triangle correctly identified as 'Isosceles'
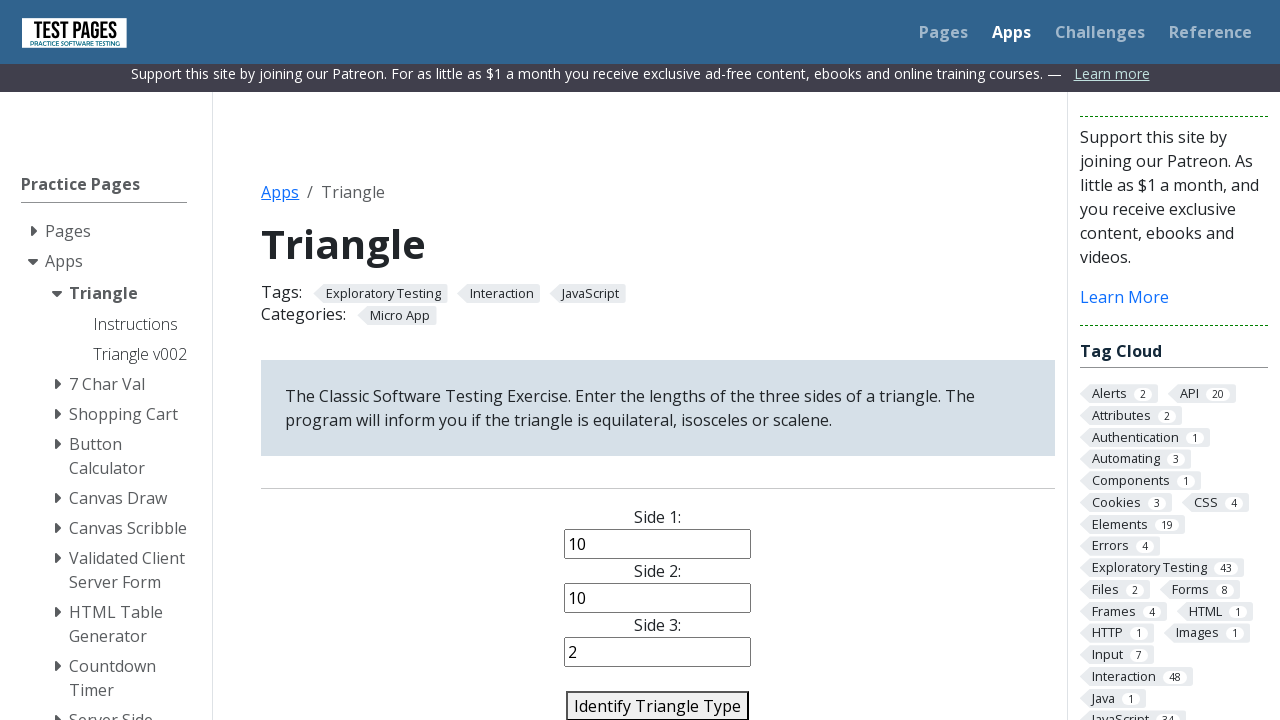

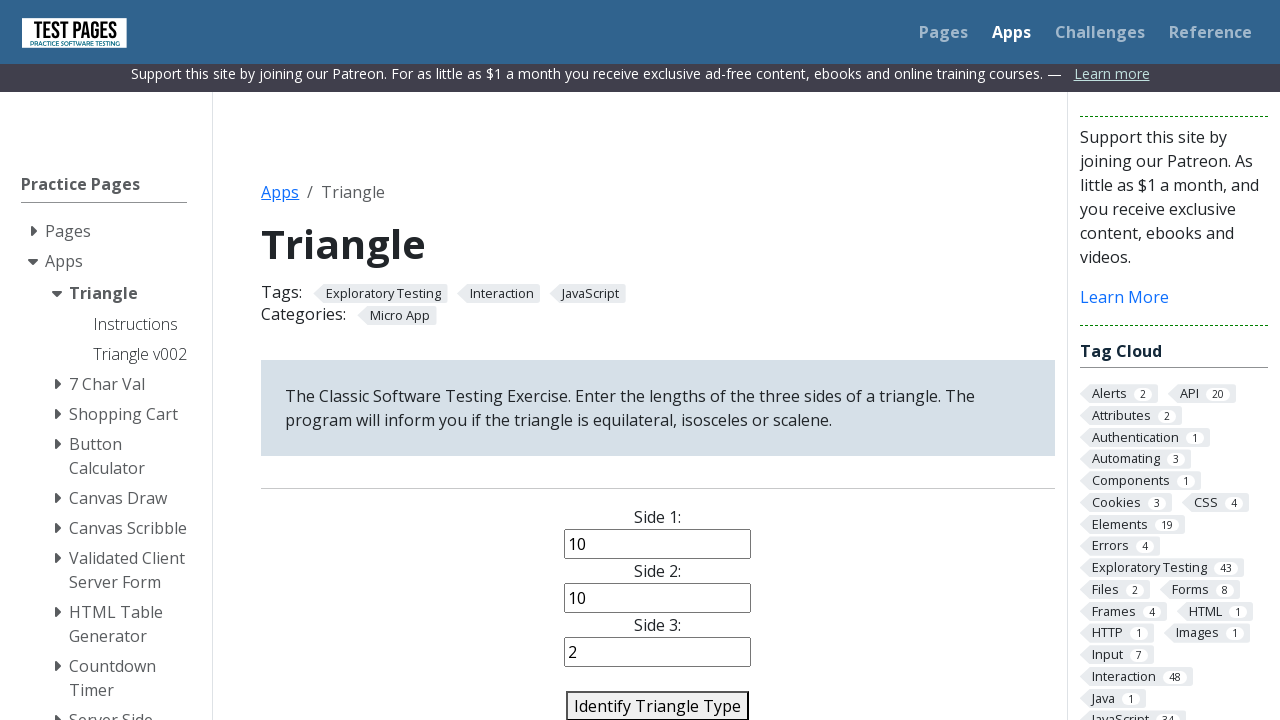